Tests multiple button click functionality by clicking Button 1 and Button 2, then verifying that the correct confirmation text is displayed after each click.

Starting URL: http://practice.cydeo.com/multiple_buttons

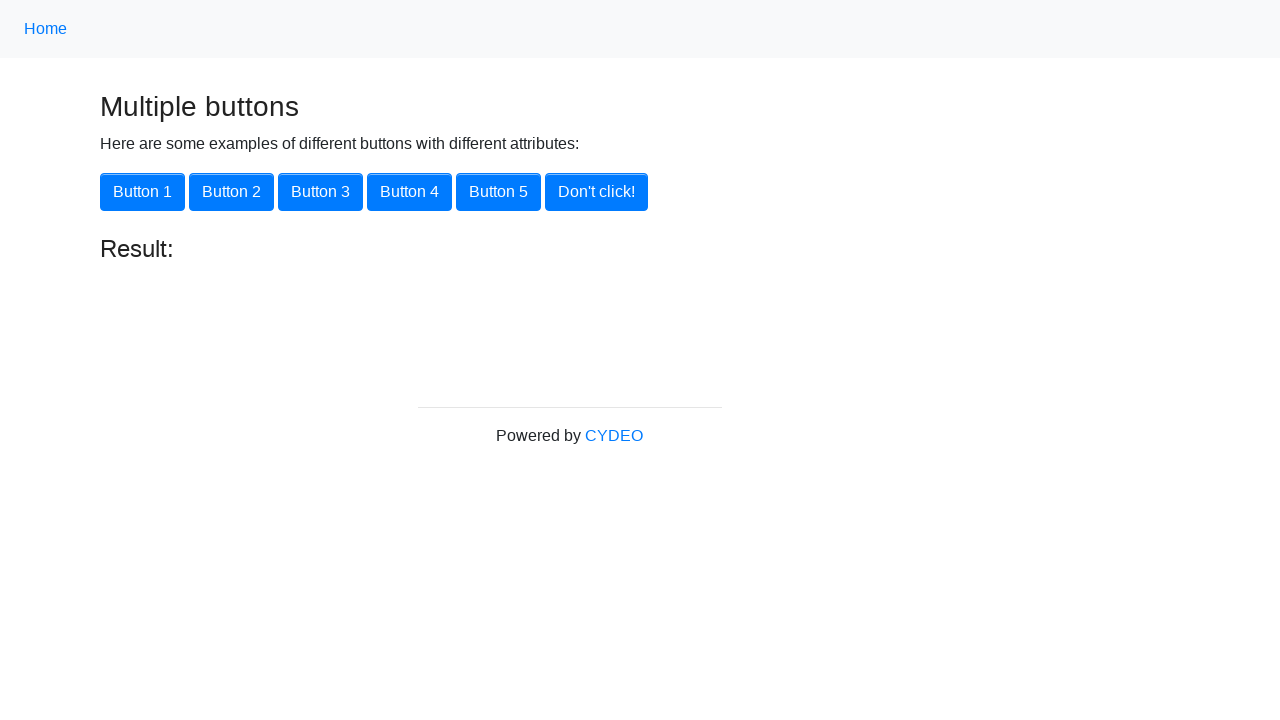

Clicked on Button 1 at (142, 192) on xpath=//button[.='Button 1']
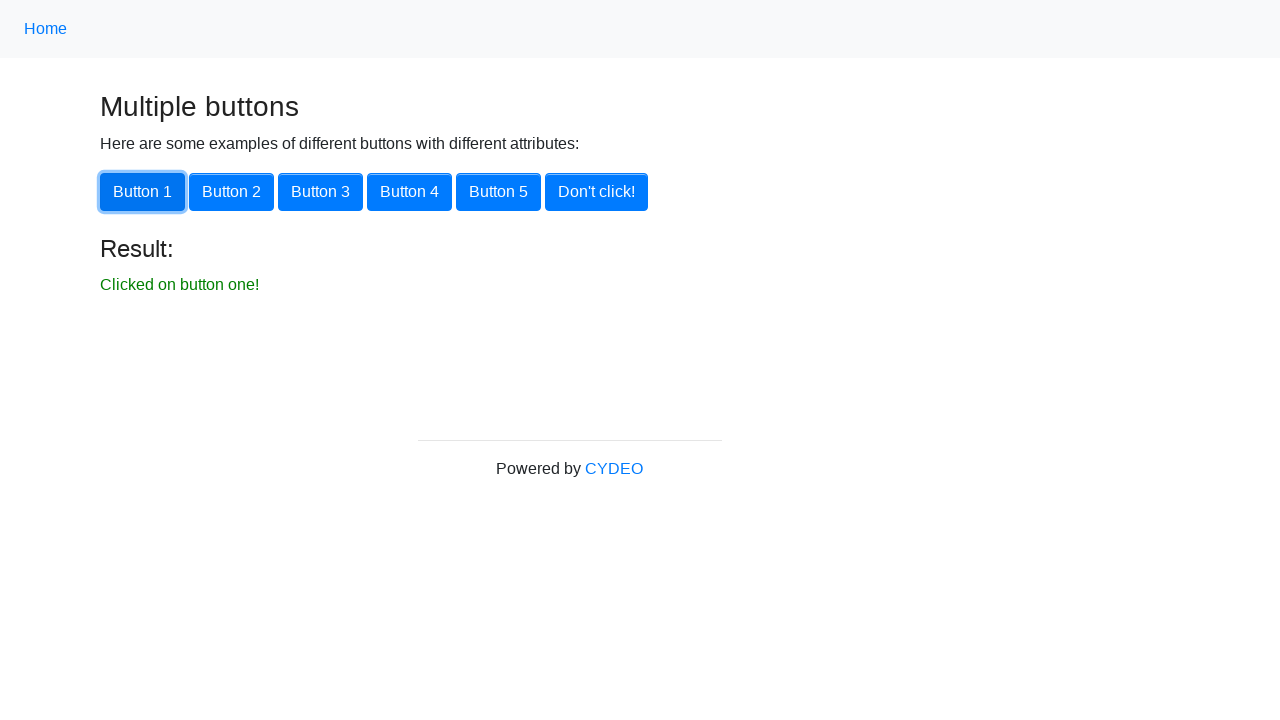

Confirmation text element appeared after clicking Button 1
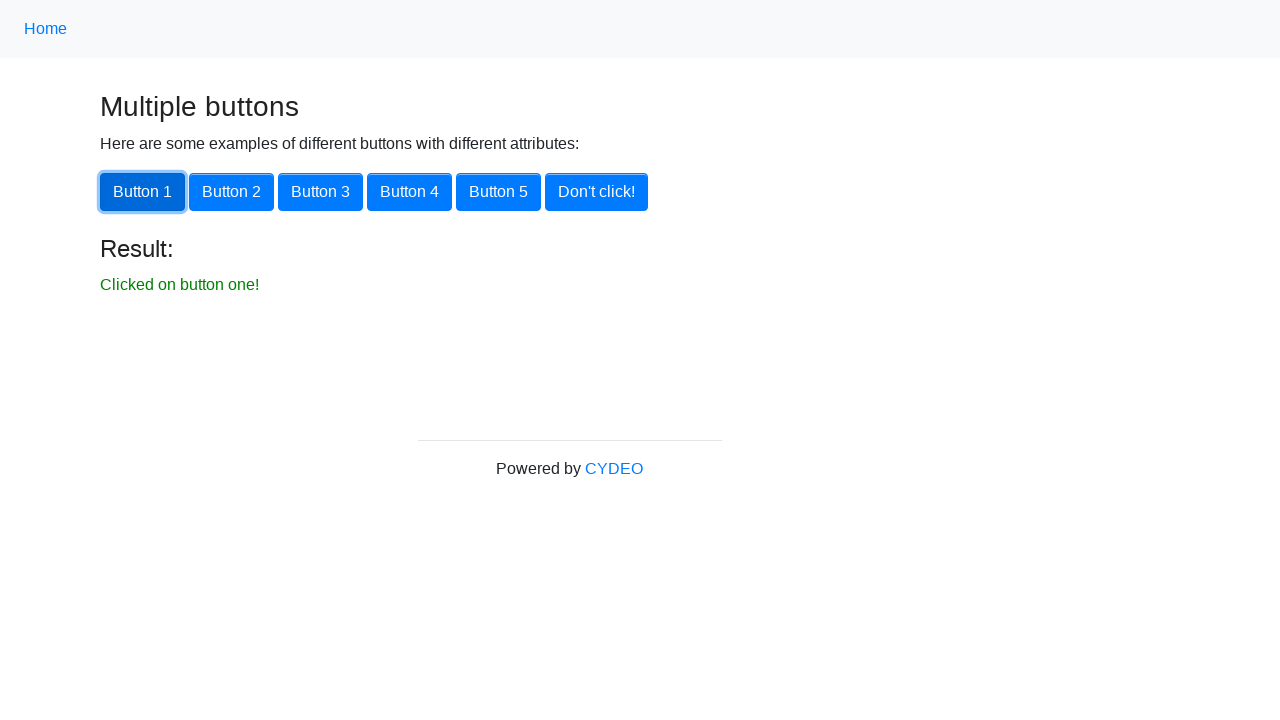

Located confirmation text element
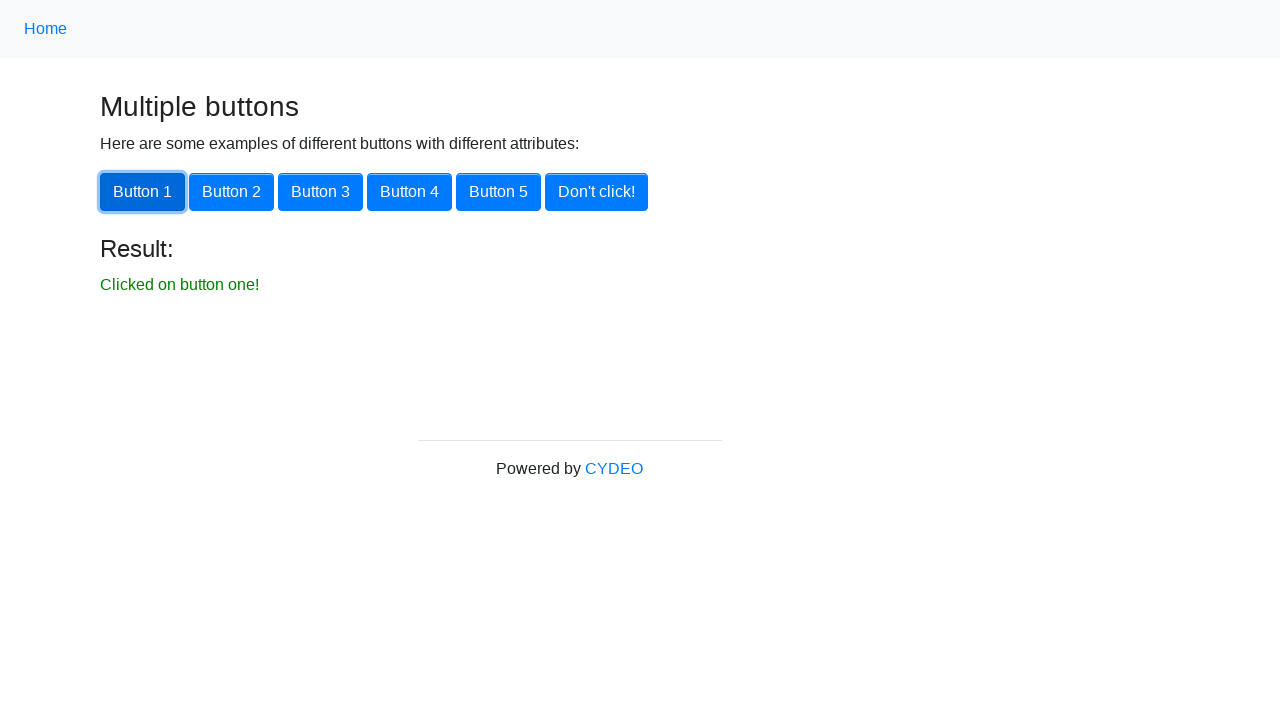

Verified that correct confirmation text 'Clicked on button one!' is displayed
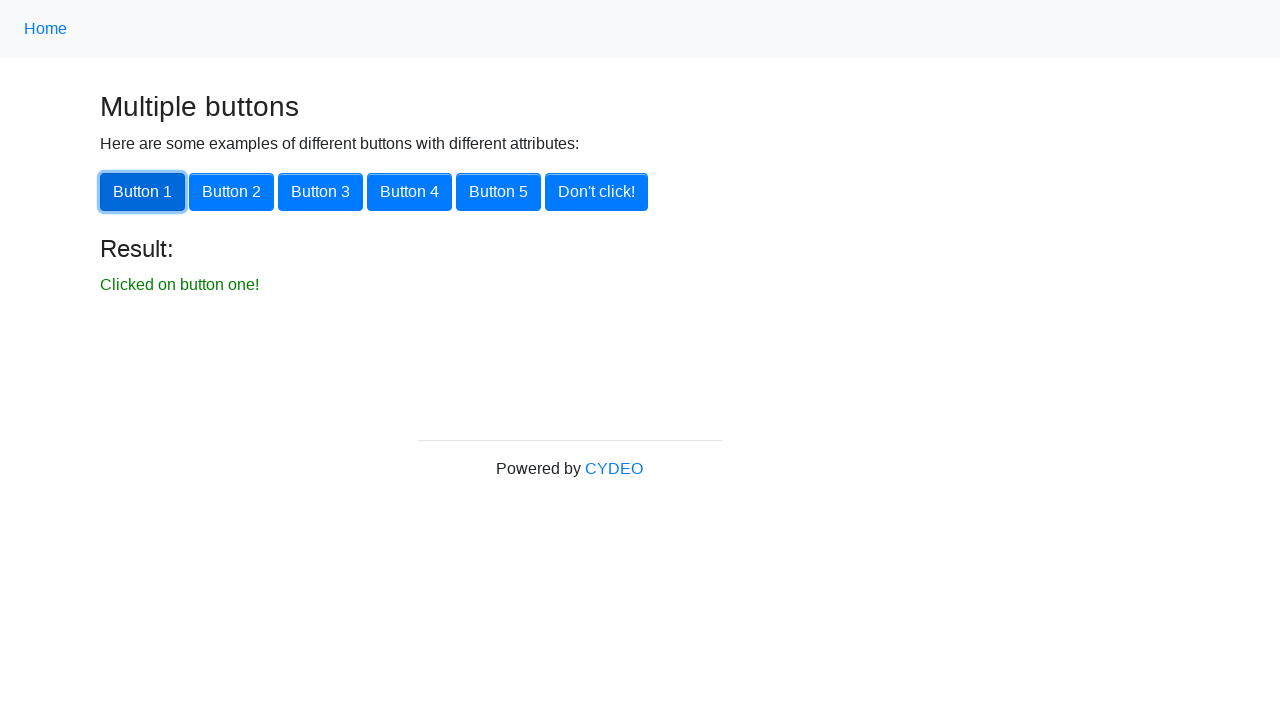

Clicked on Button 2 at (232, 192) on xpath=//*[@name='button2']
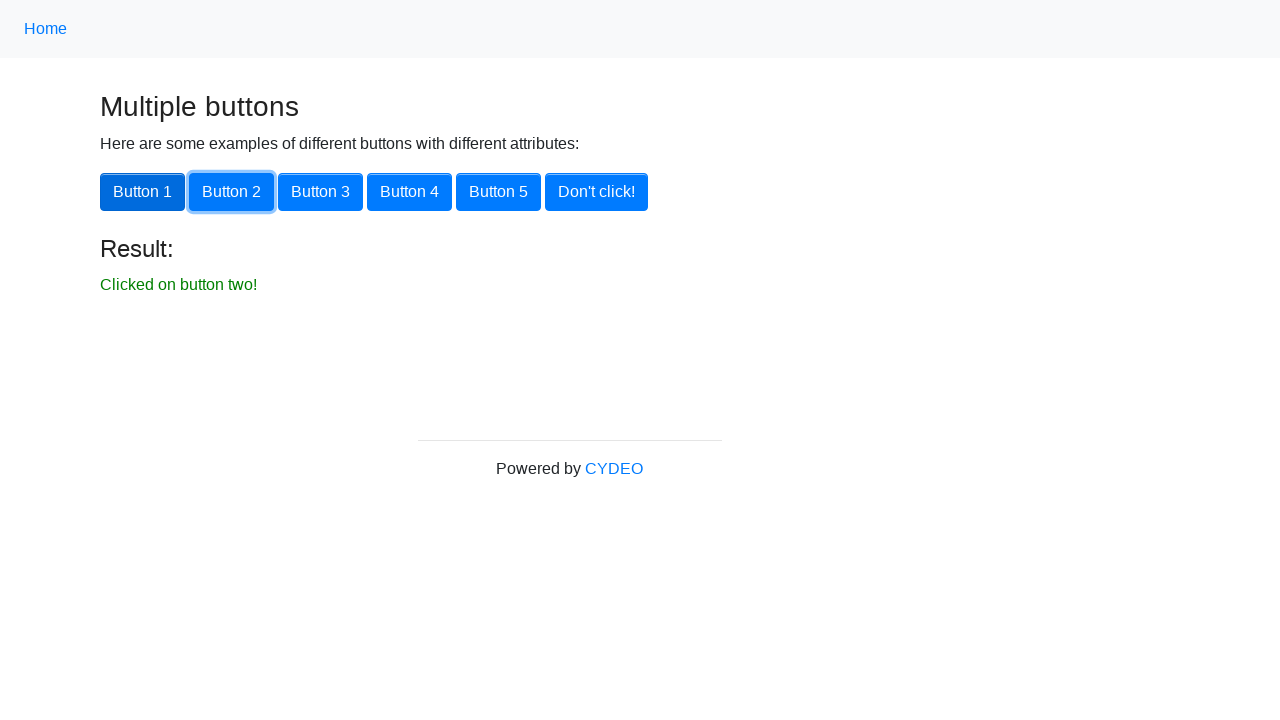

Verified that correct confirmation text 'Clicked on button two!' is displayed
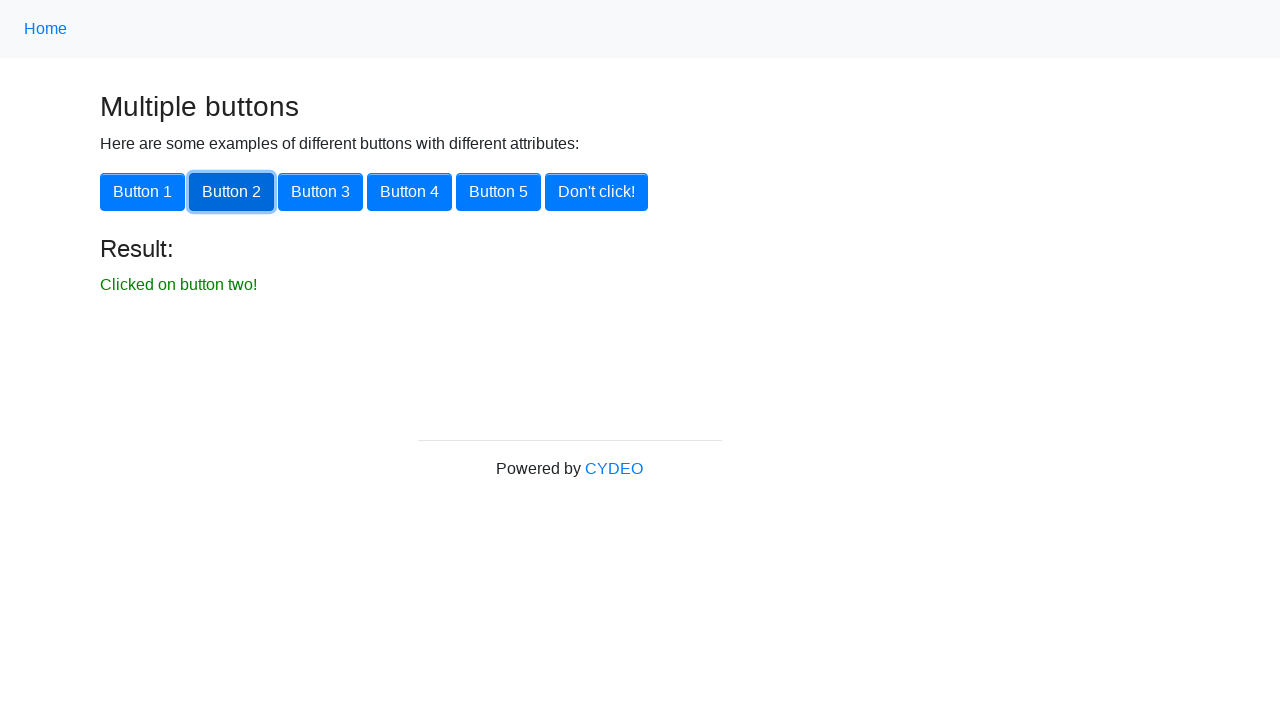

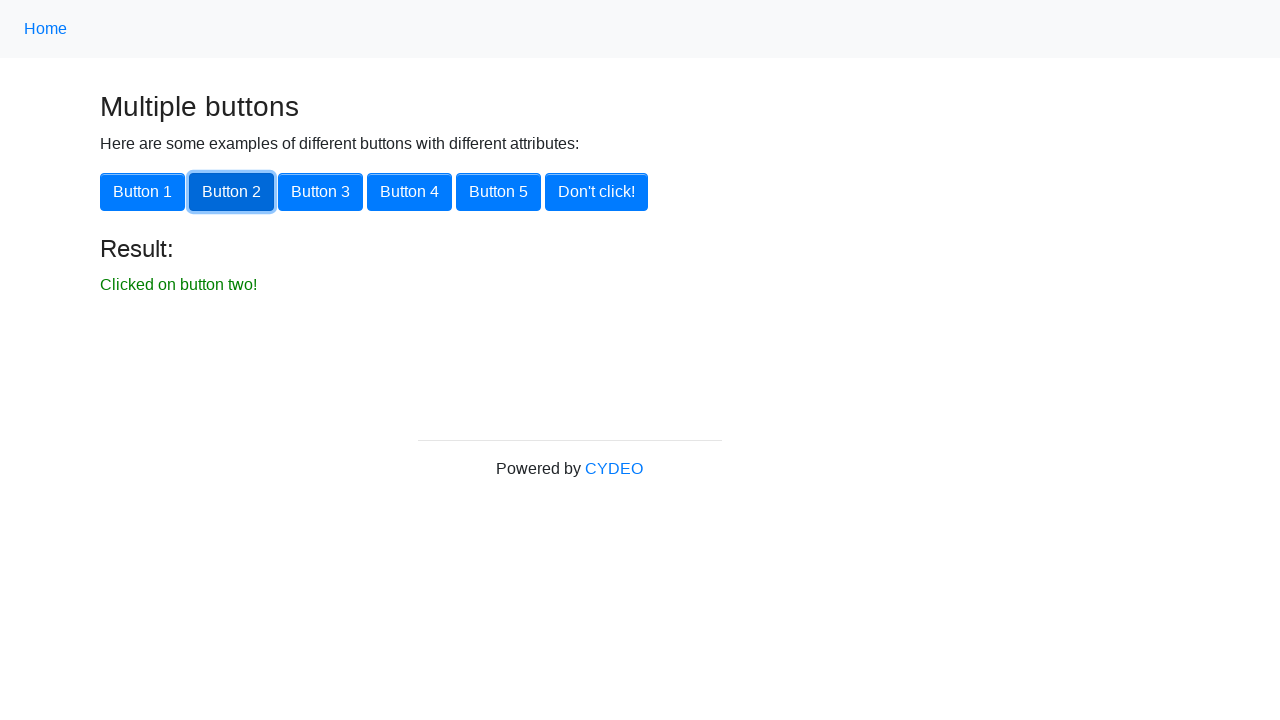